Tests a math problem form by extracting two numbers, calculating their sum, selecting the result from a dropdown, and submitting the form

Starting URL: http://suninjuly.github.io/selects1.html

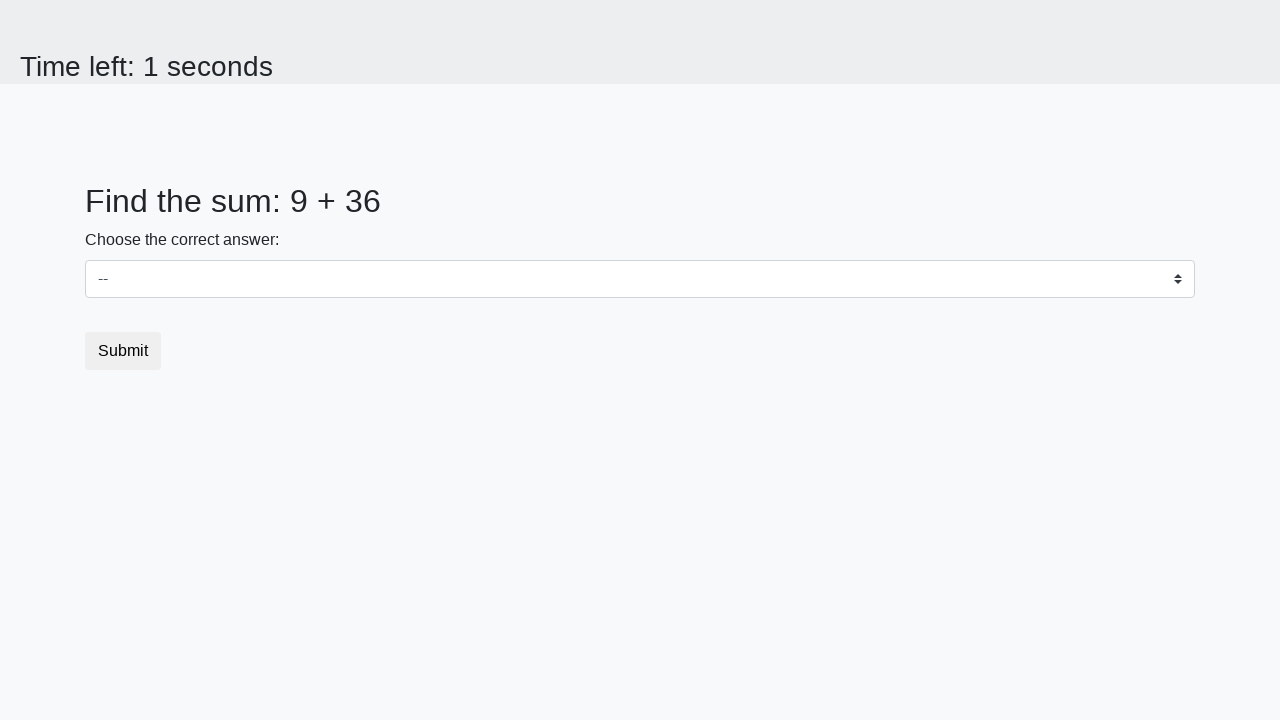

Extracted first number from #num1 element
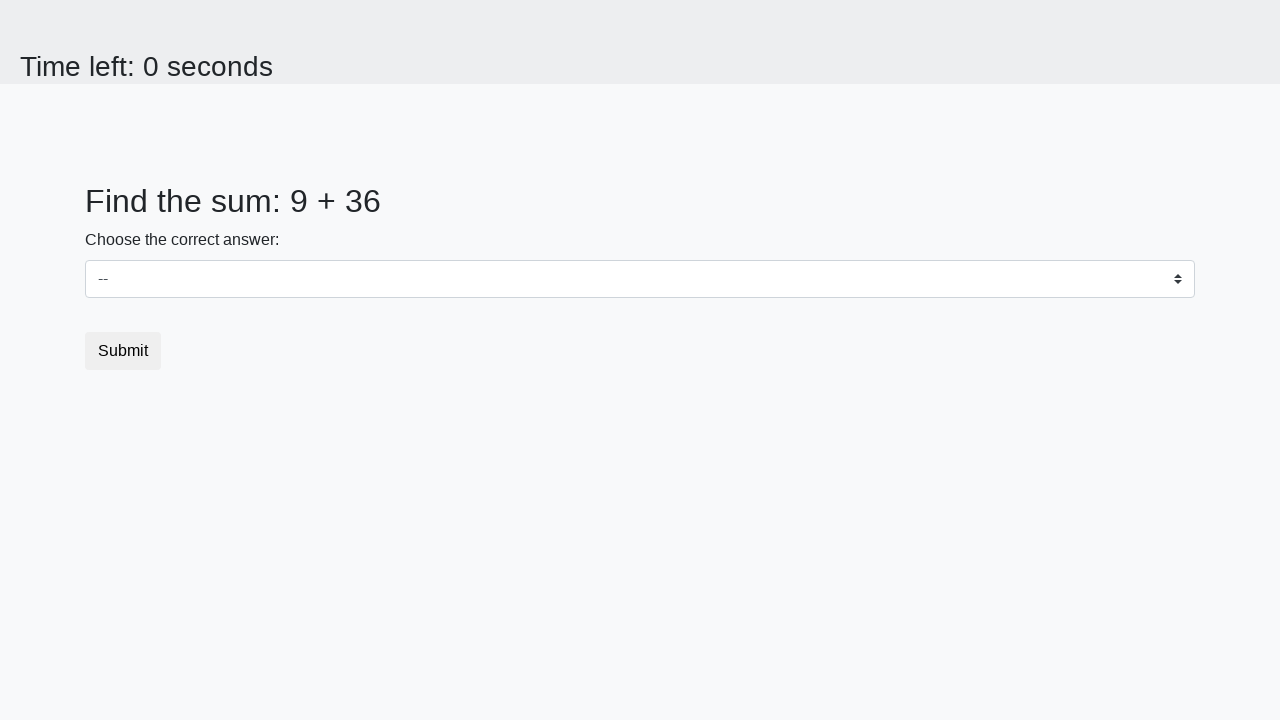

Extracted second number from #num2 element
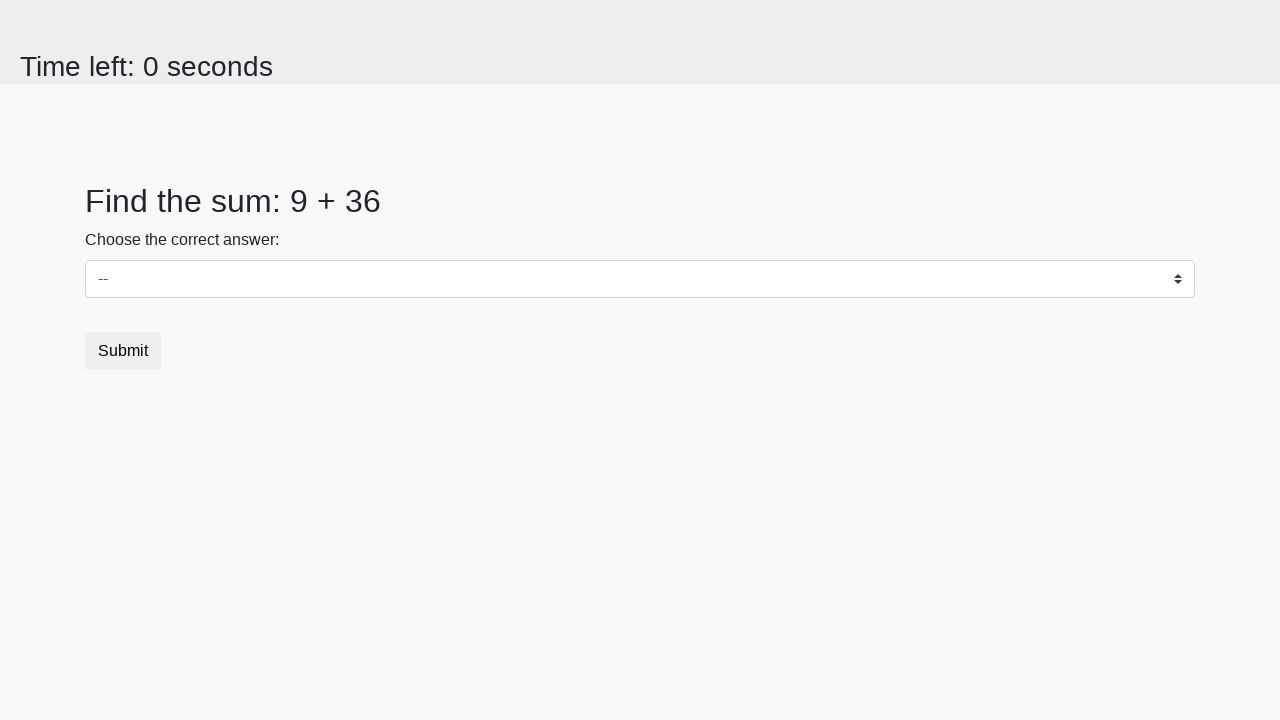

Calculated sum: 9 + 36 = 45
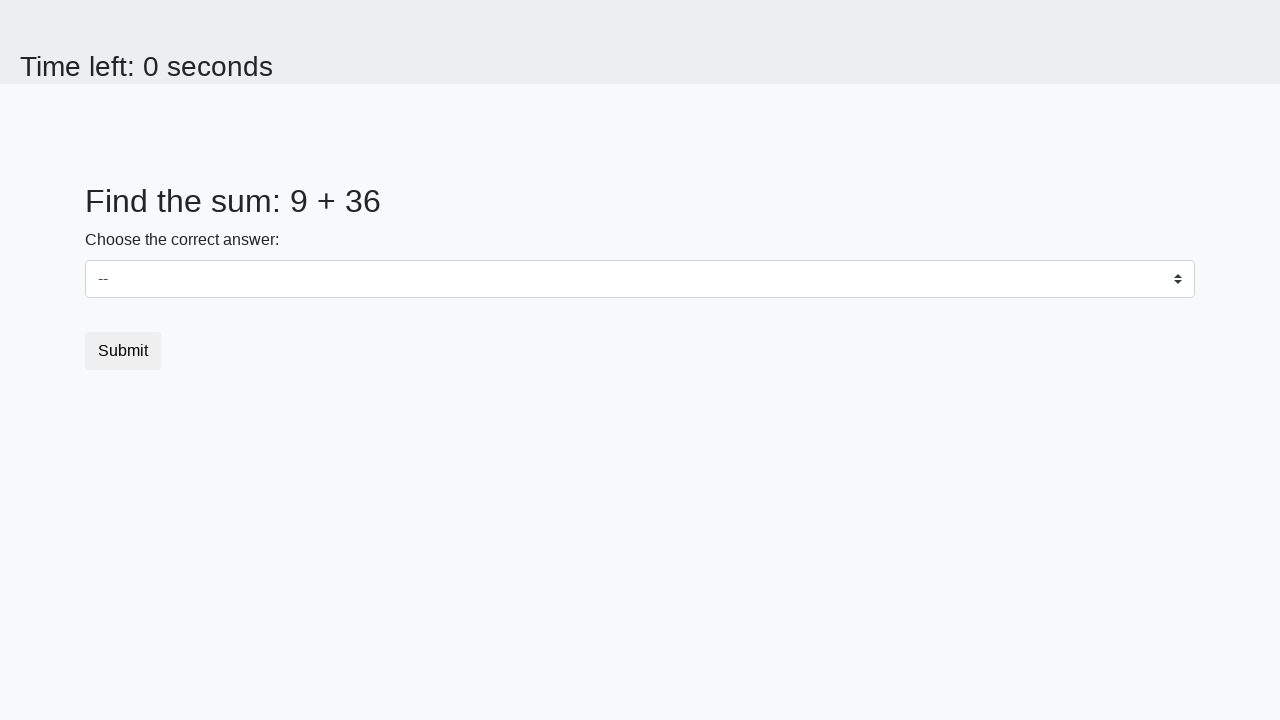

Selected 45 from dropdown on select
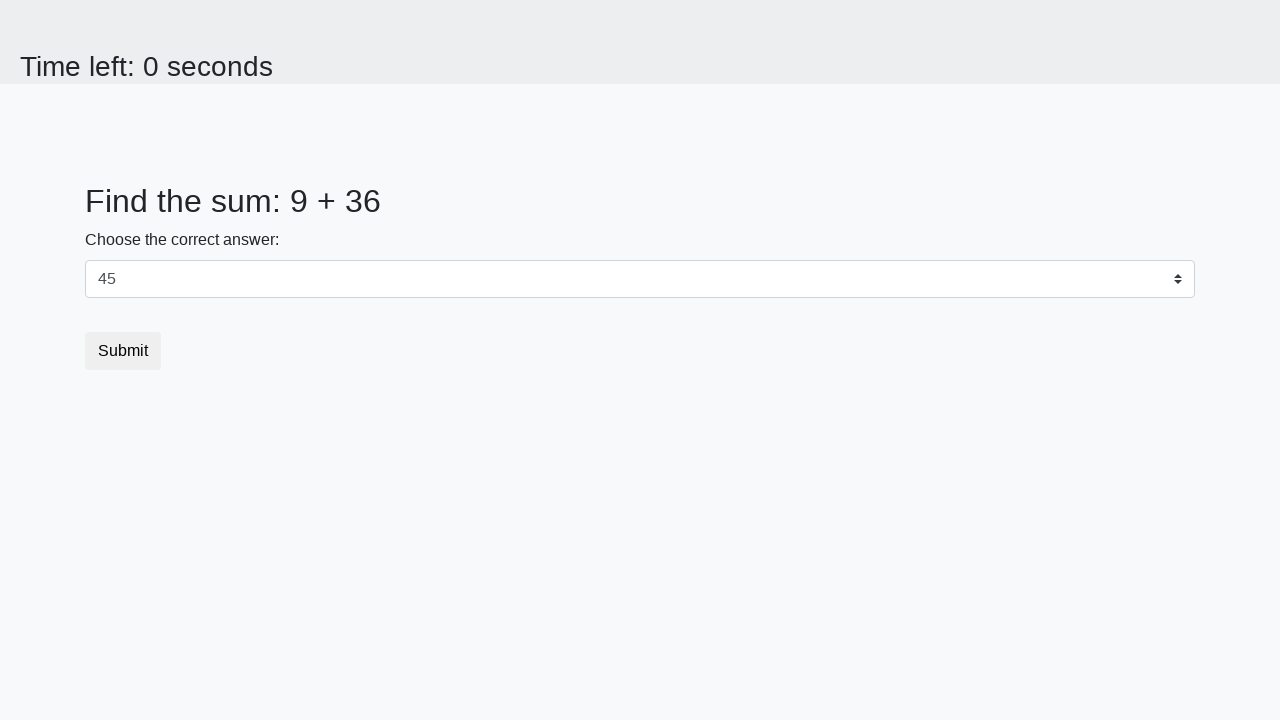

Clicked submit button to submit the form at (123, 351) on [type="submit"]
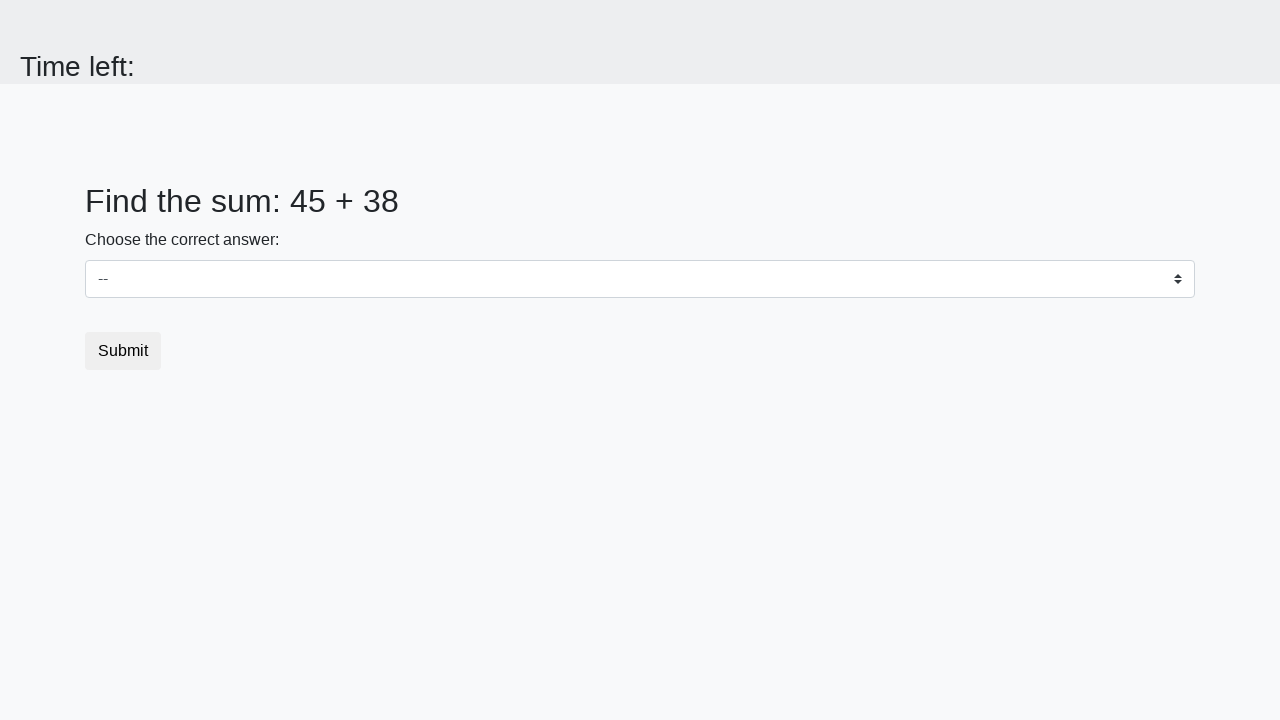

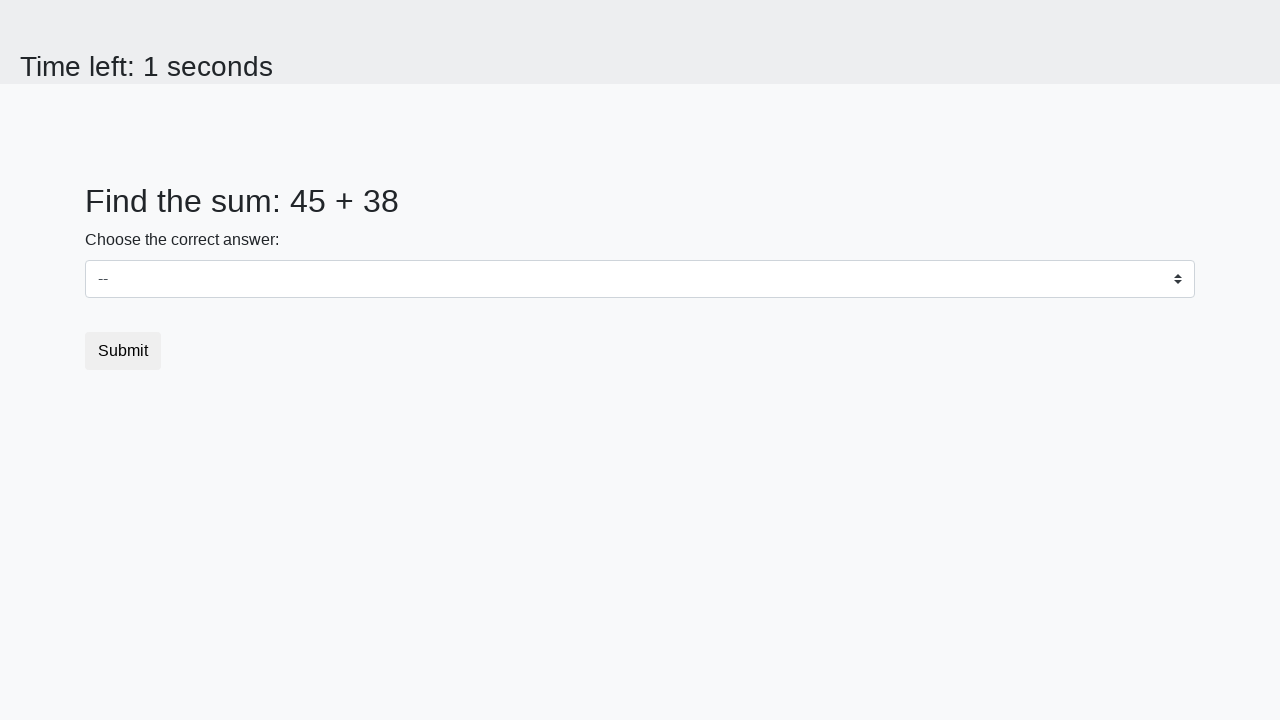